Tests dropdown select functionality by selecting options using different methods (by visible text, by value, and by index) and verifying the available options

Starting URL: https://the-internet.herokuapp.com/dropdown

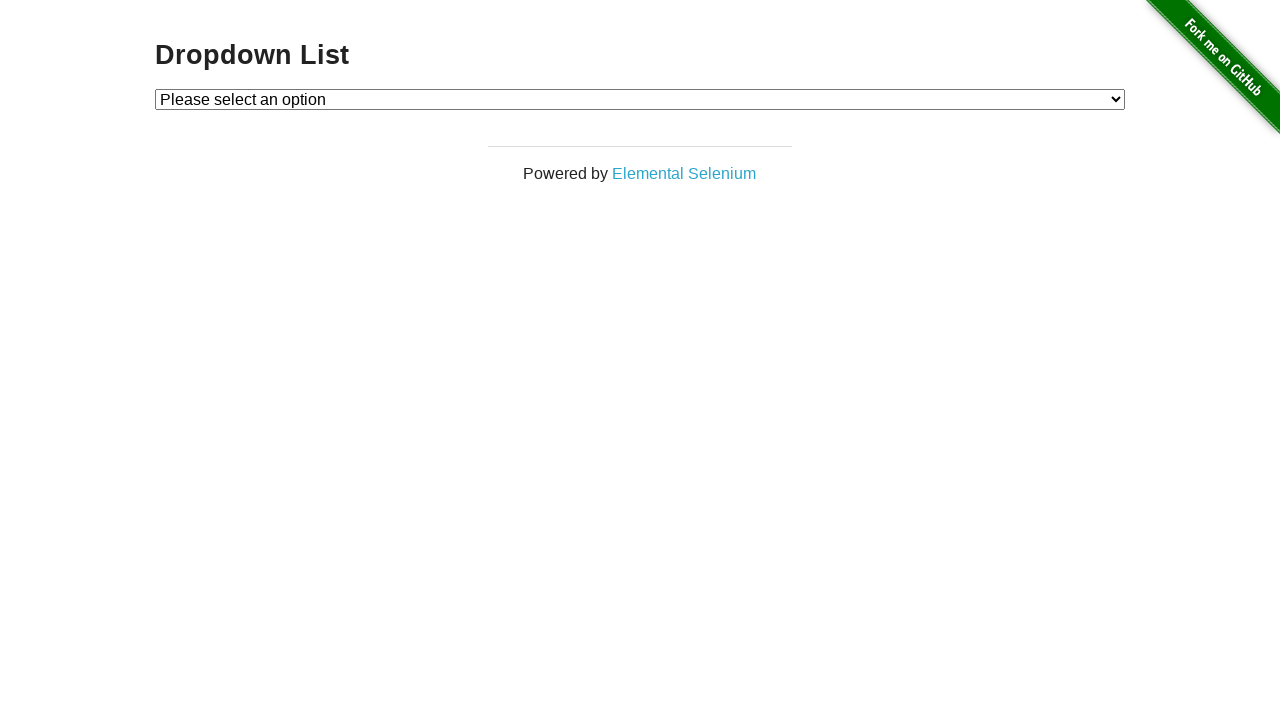

Dropdown element is present and ready
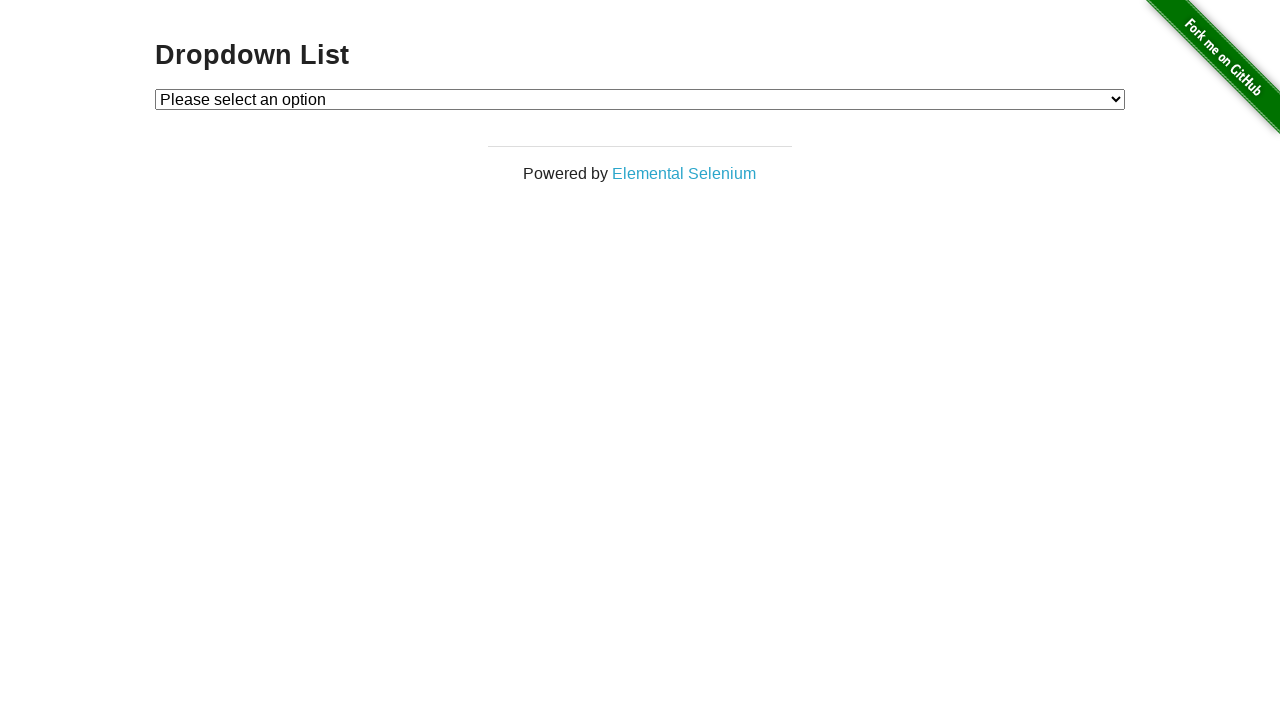

Selected 'Option 1' by visible text on select
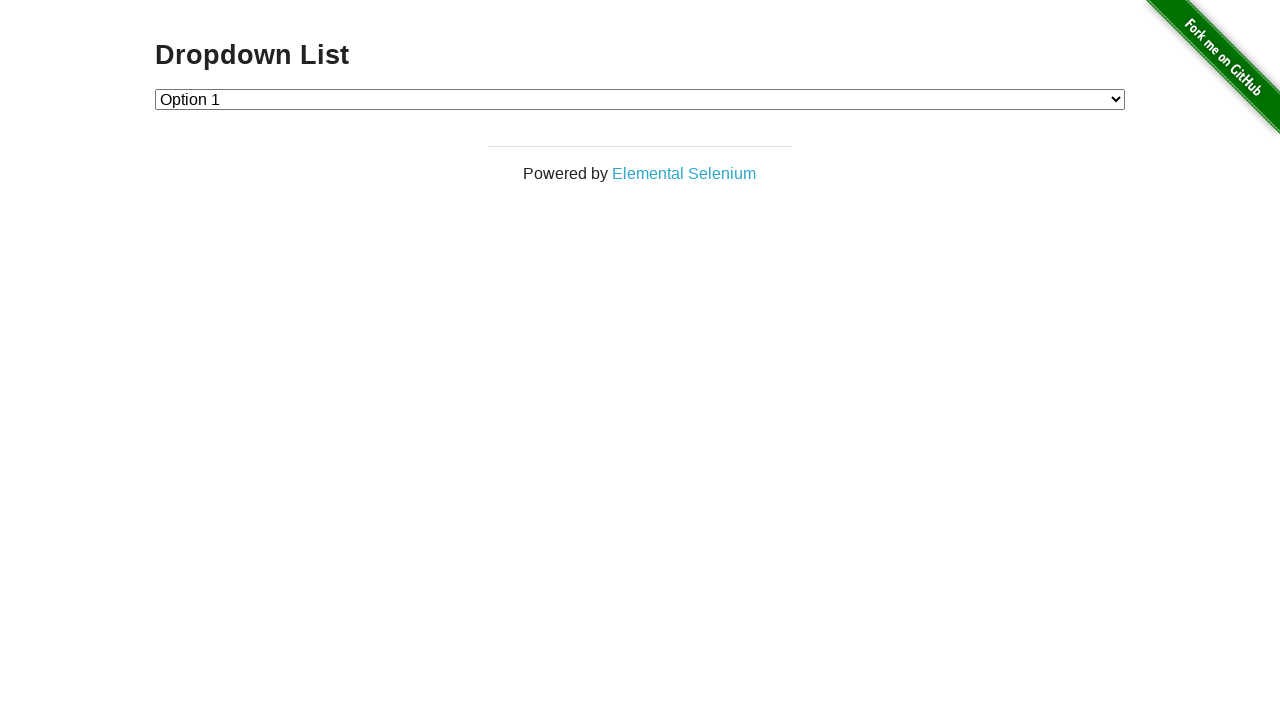

Selected 'Option 2' by value attribute on select
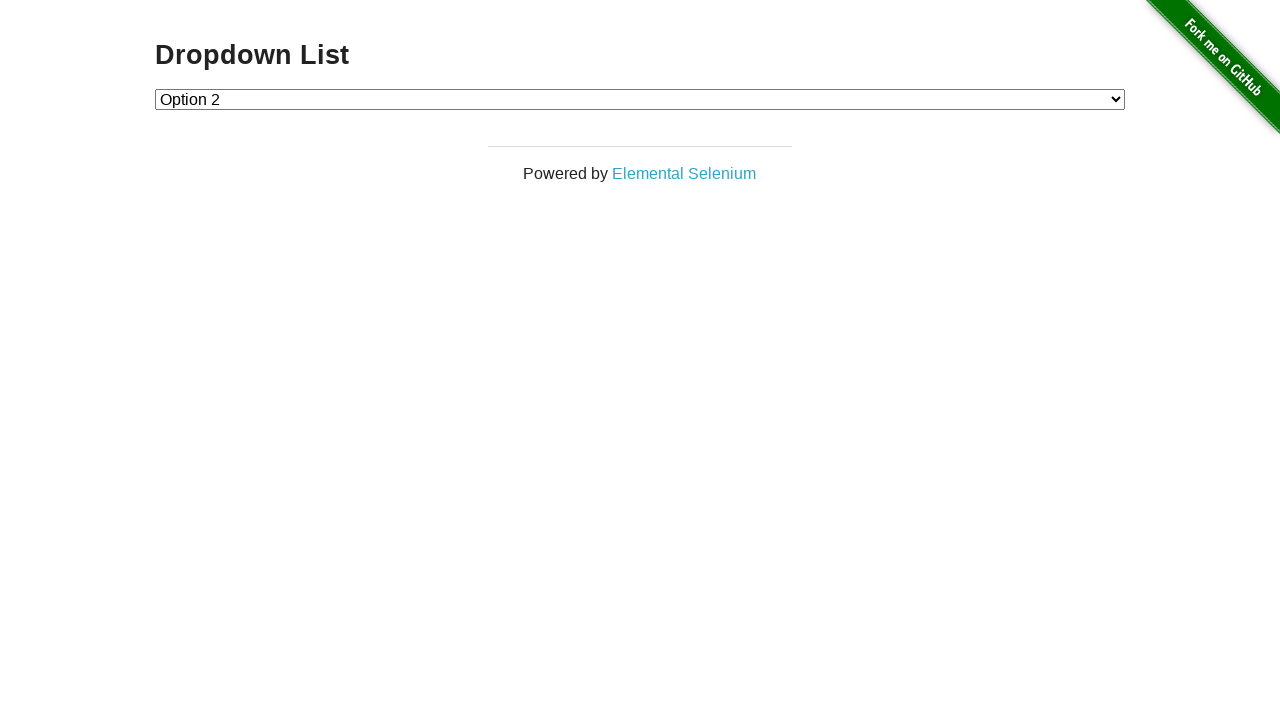

Selected 'Option 1' by index on select
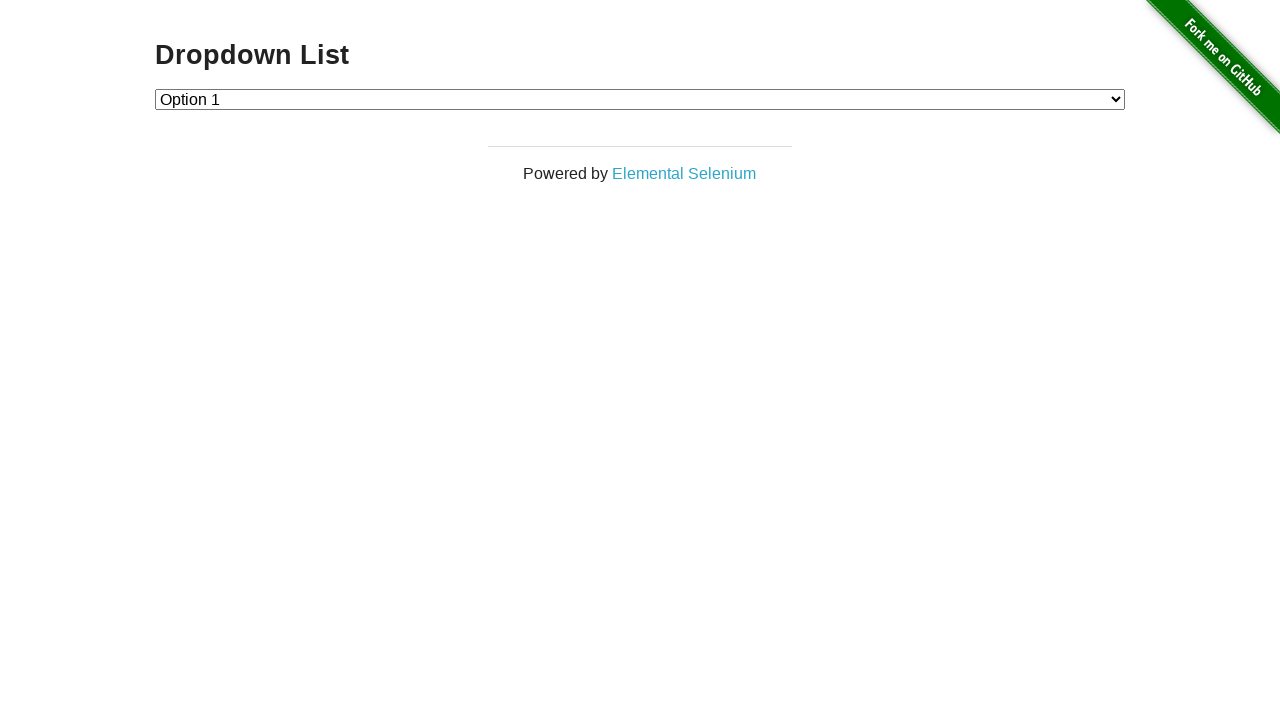

Retrieved all dropdown options
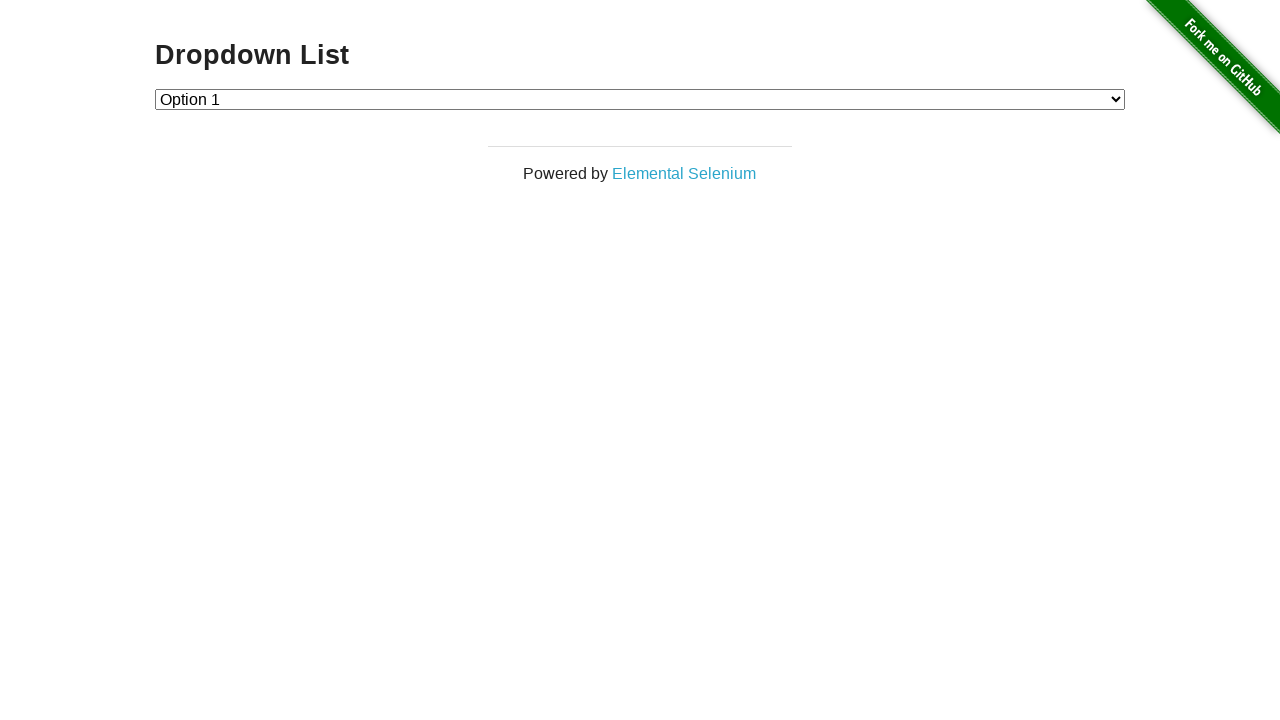

Verified dropdown contains all expected options
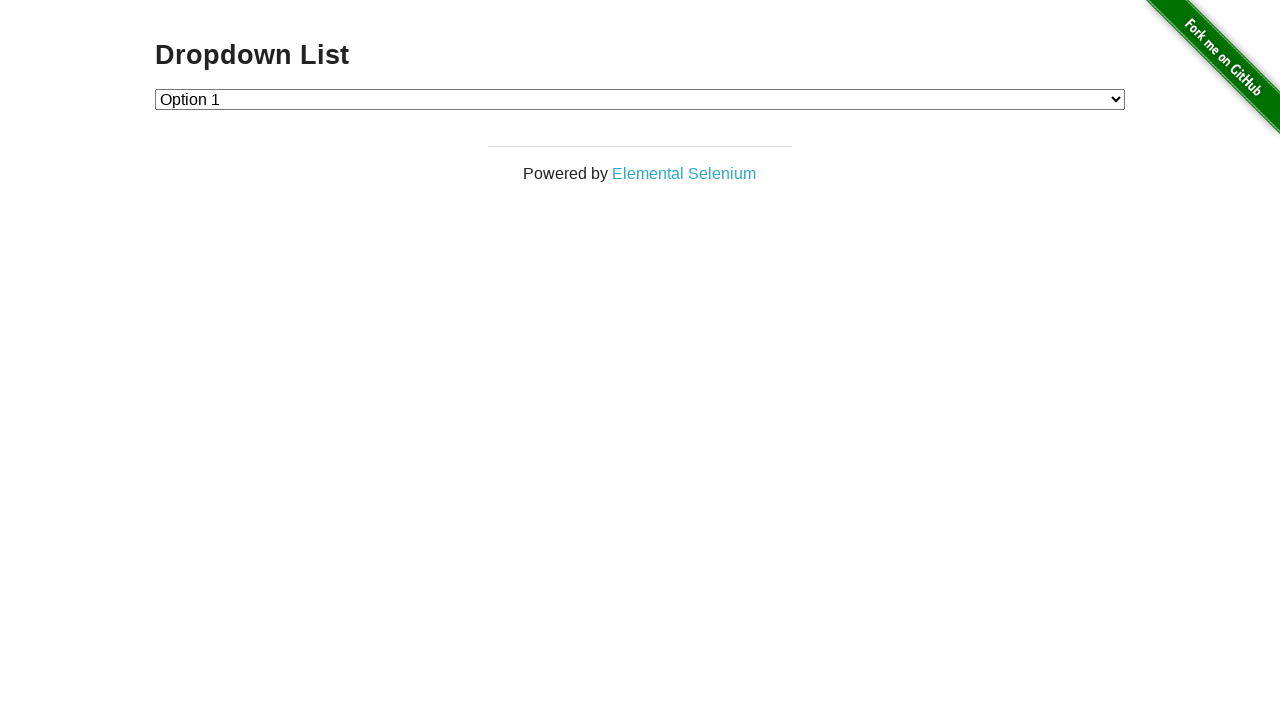

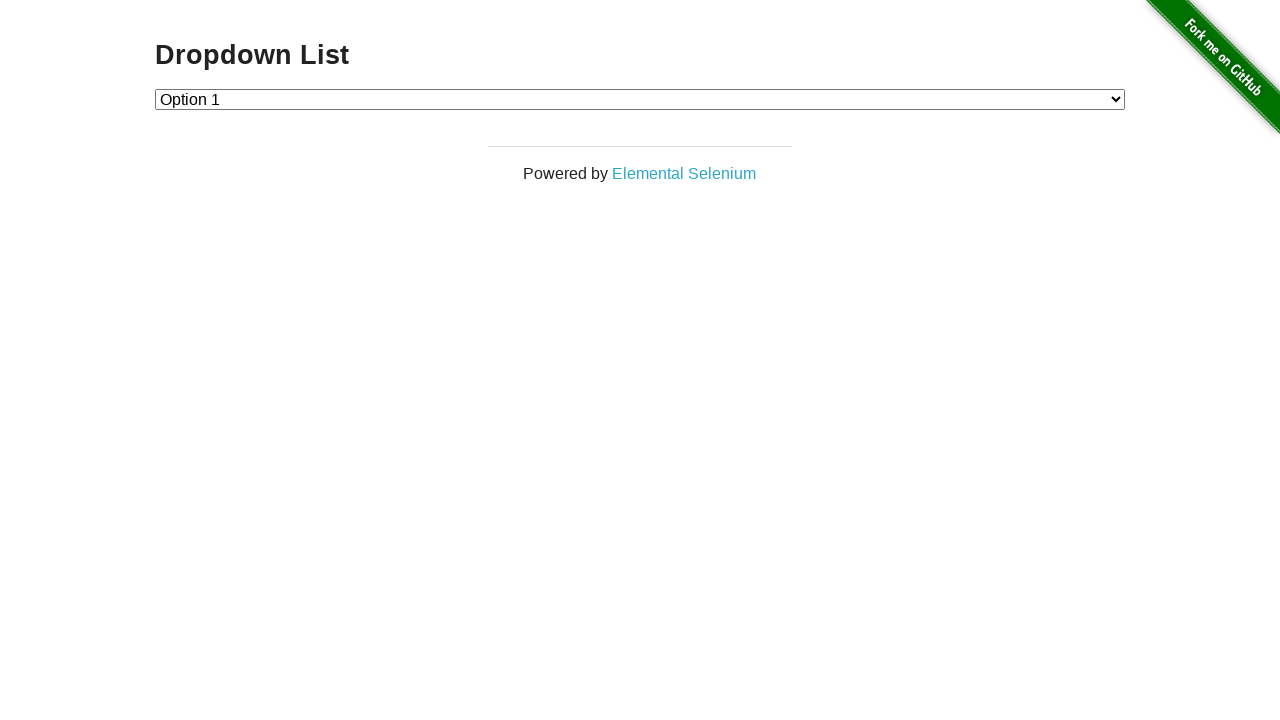